Tests synchronization by refreshing the page, clicking a button, and checking if a checkbox element exists after a delay

Starting URL: https://atidcollege.co.il/Xamples/ex_synchronization.html

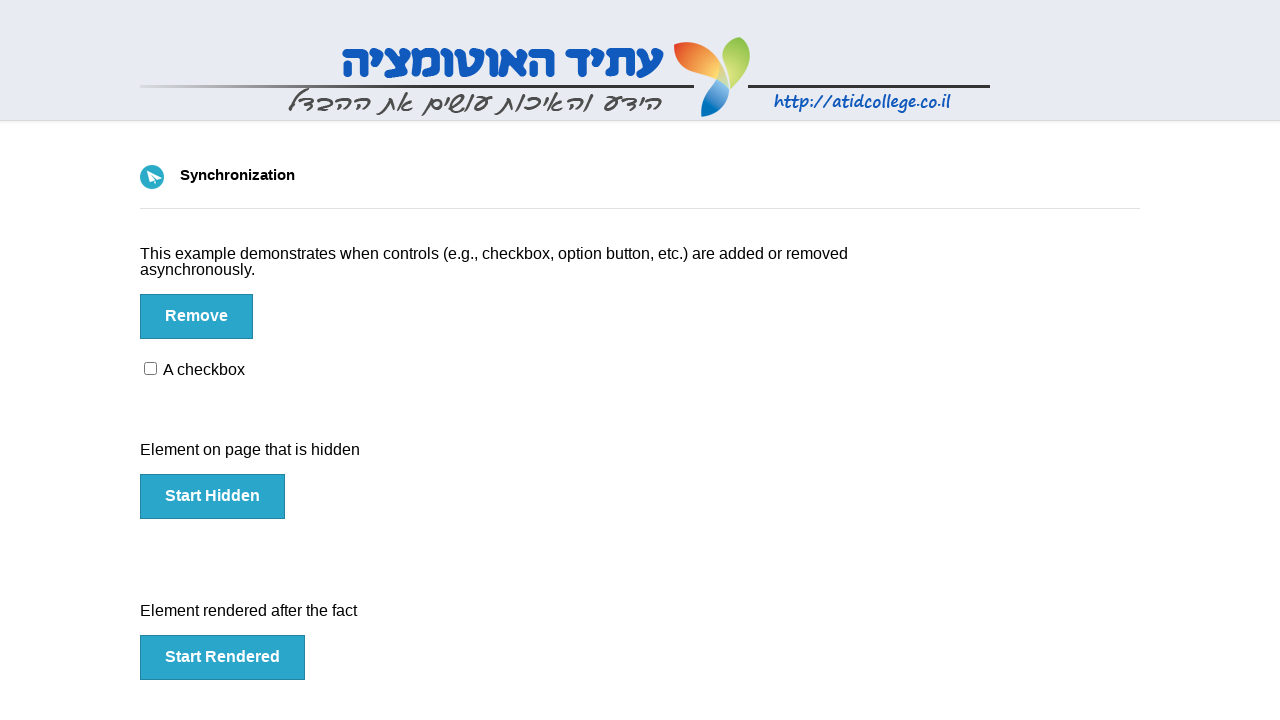

Reloaded the page to test synchronization
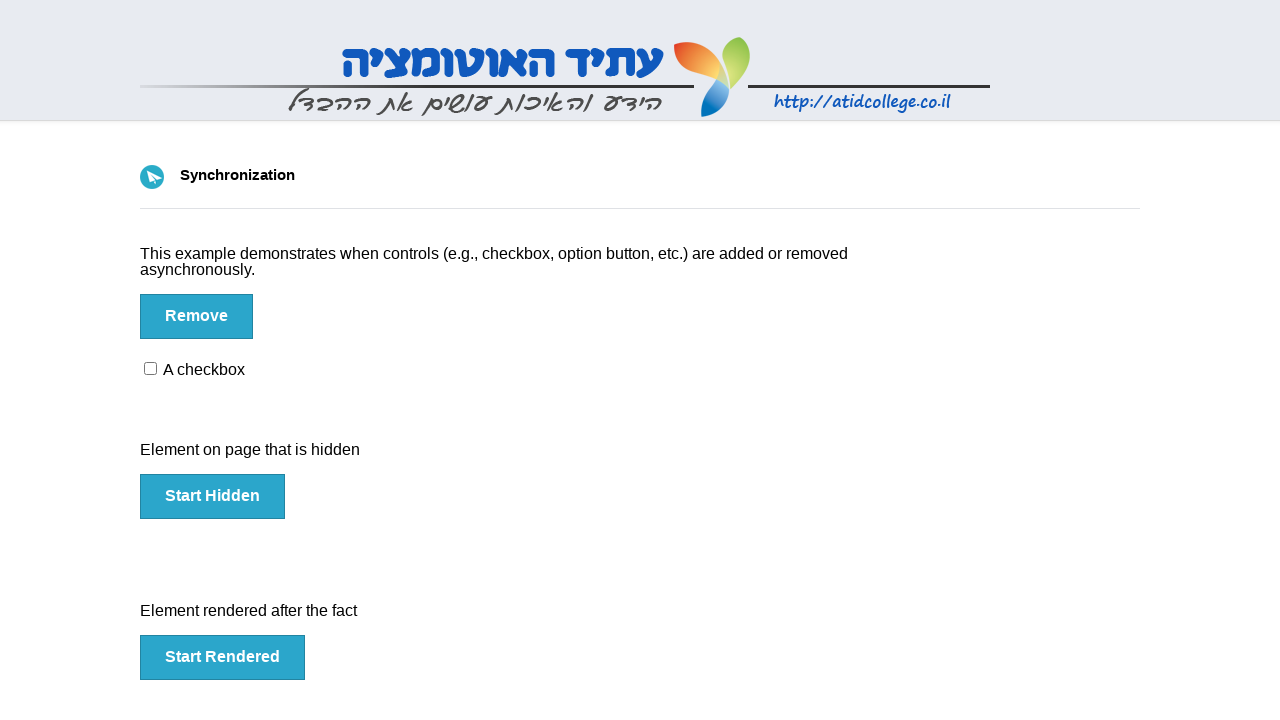

Clicked button with id 'btn' to trigger element appearance at (196, 316) on #btn
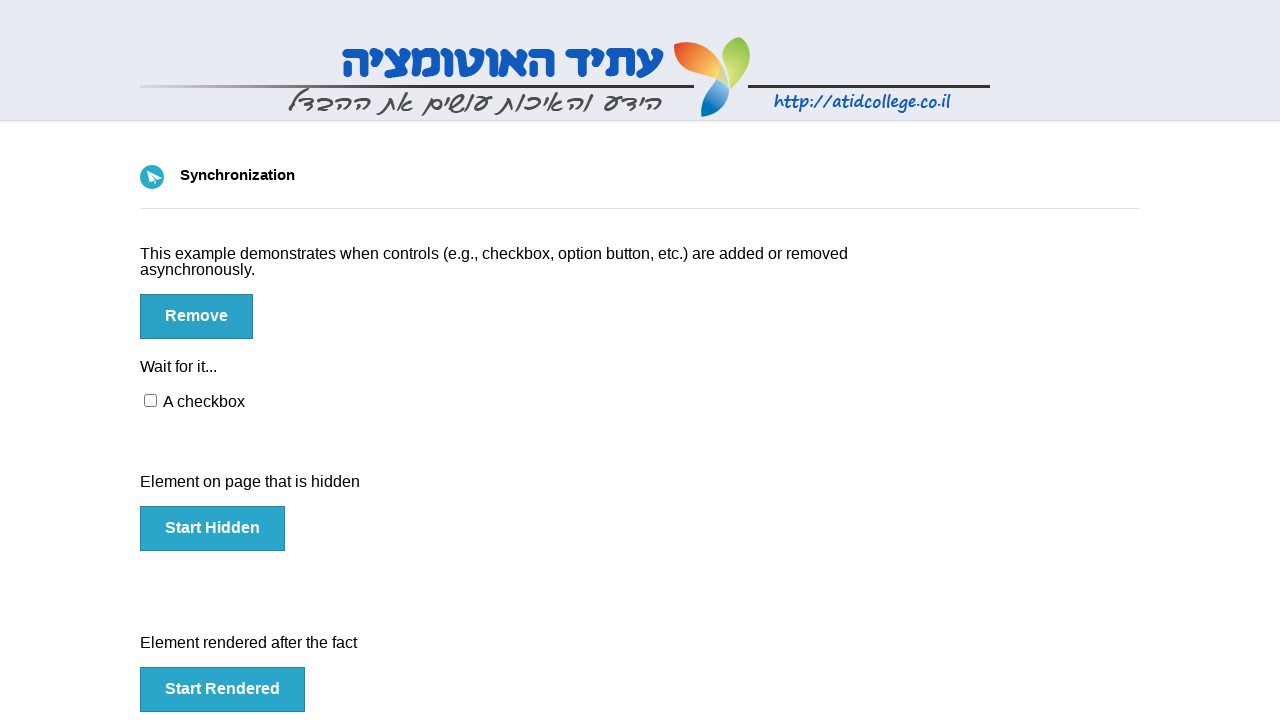

Waited 5 seconds for element to appear
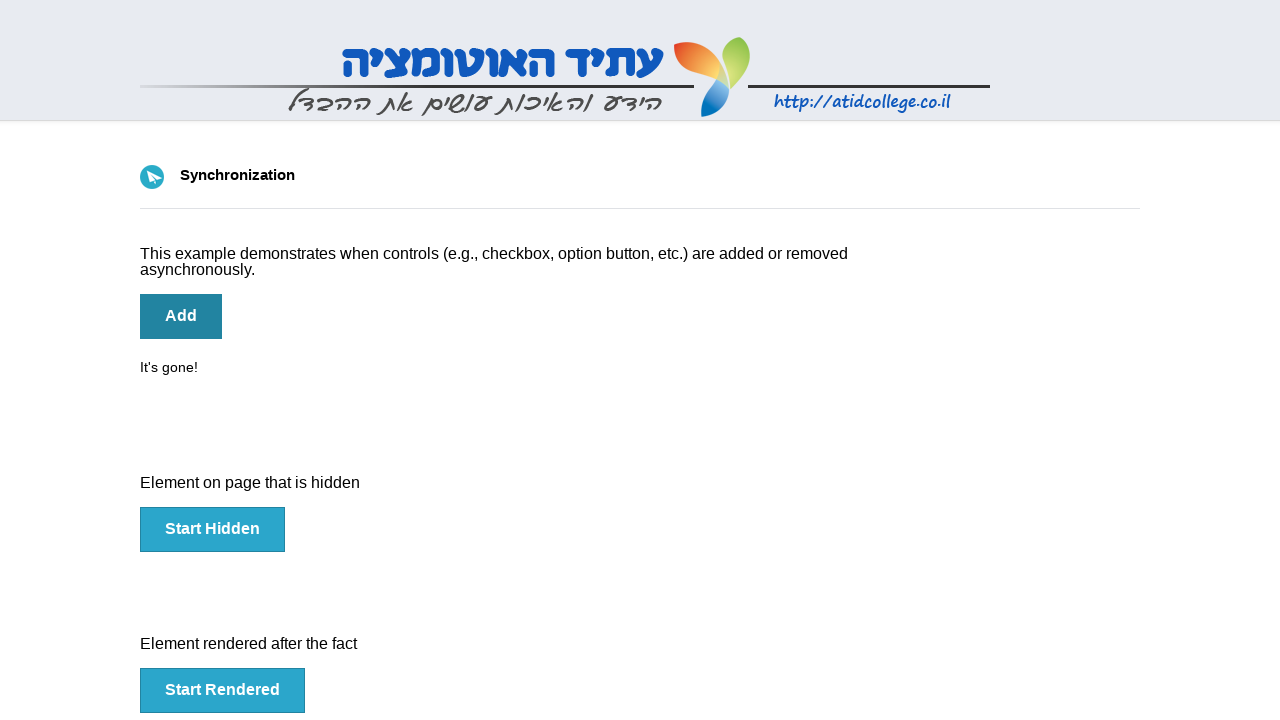

Checked for checkbox element existence - found 0 element(s)
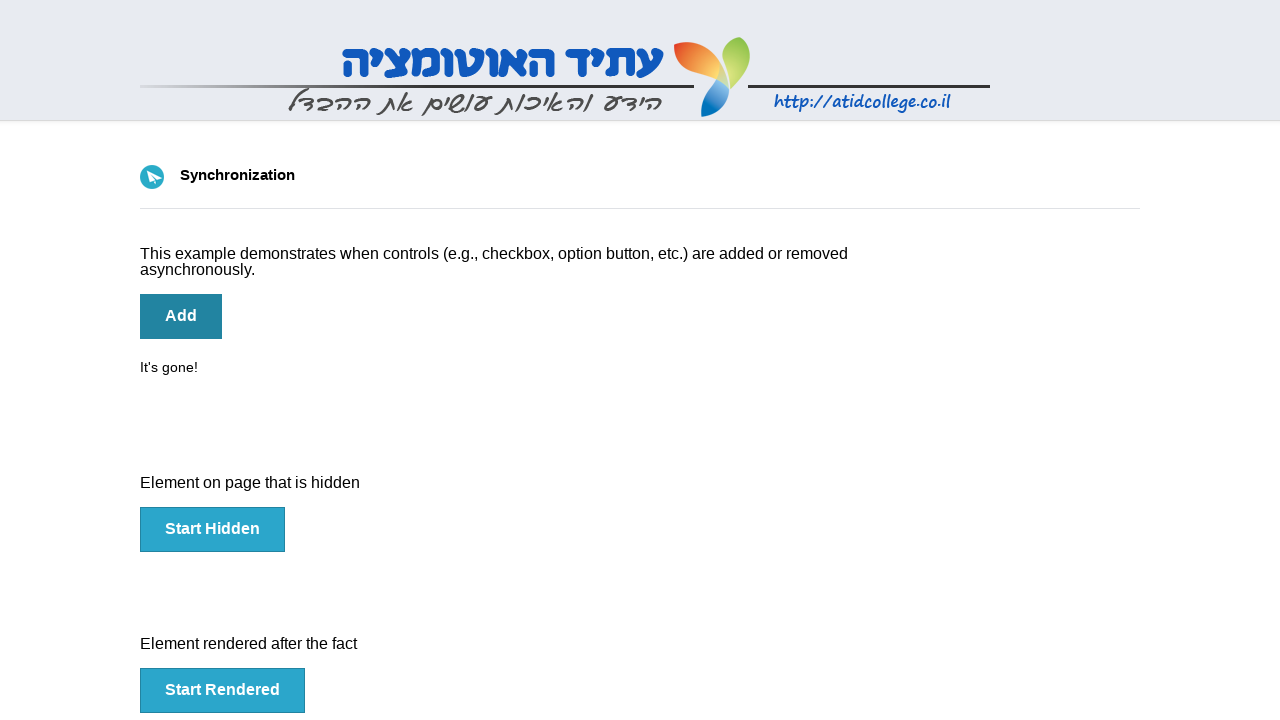

Checkbox element does NOT exist on screen
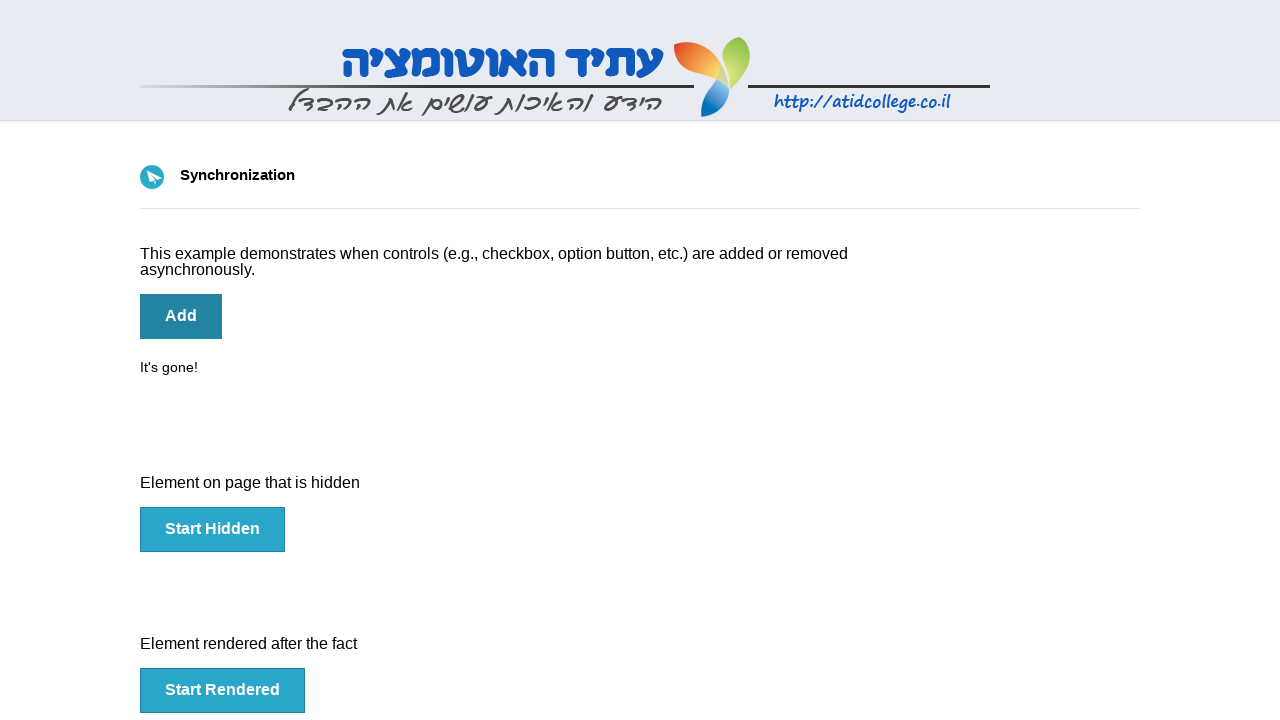

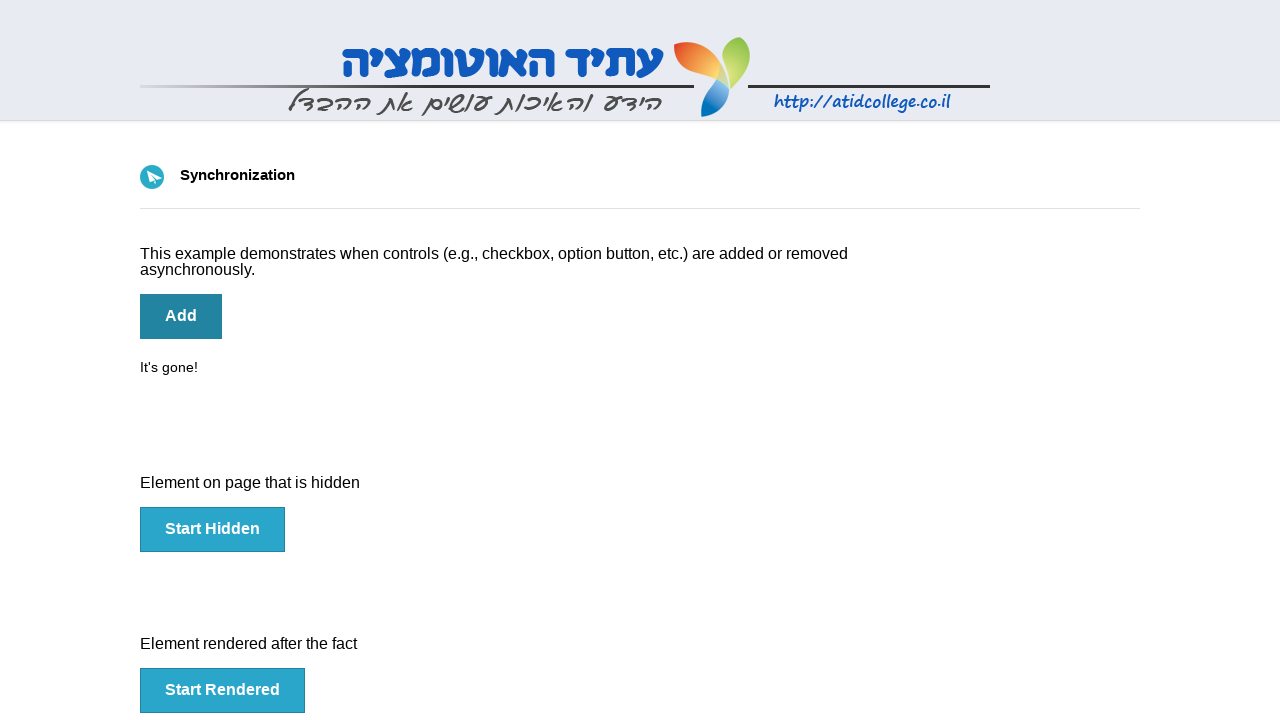